Navigates to the LeafGround window handling practice page and maximizes the browser window

Starting URL: https://www.leafground.com/window.xhtml

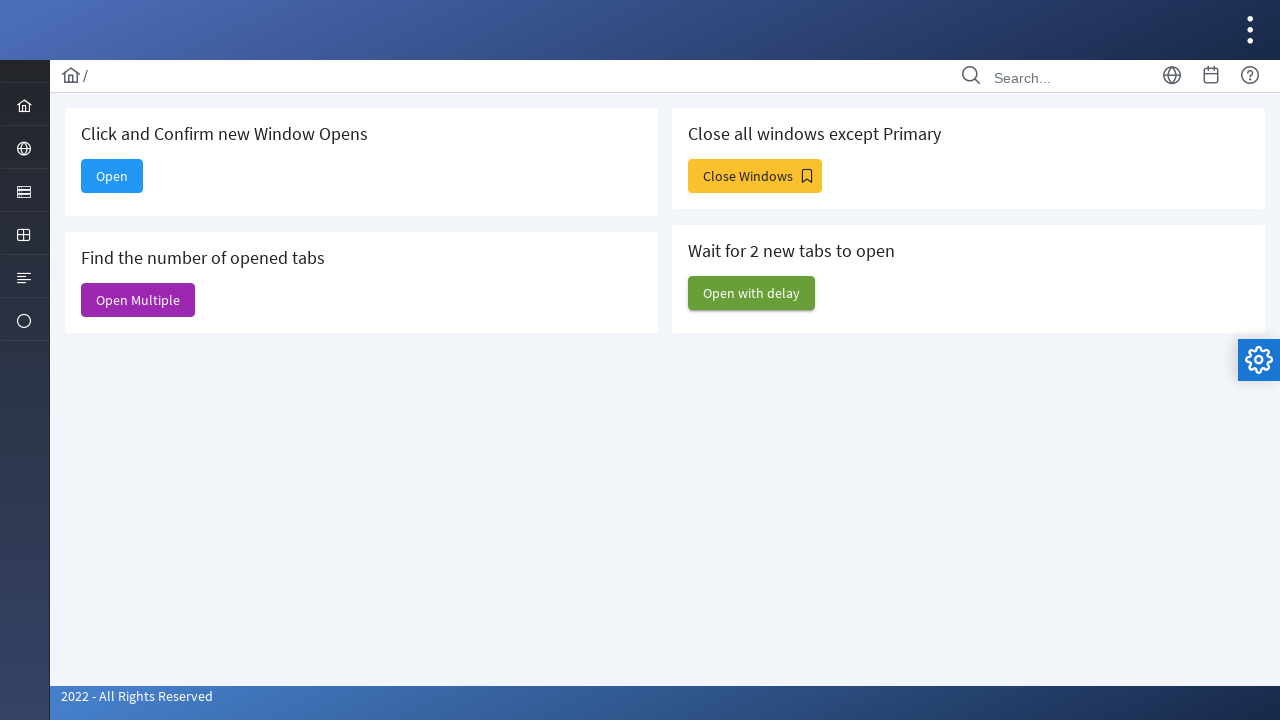

Navigated to LeafGround window handling practice page
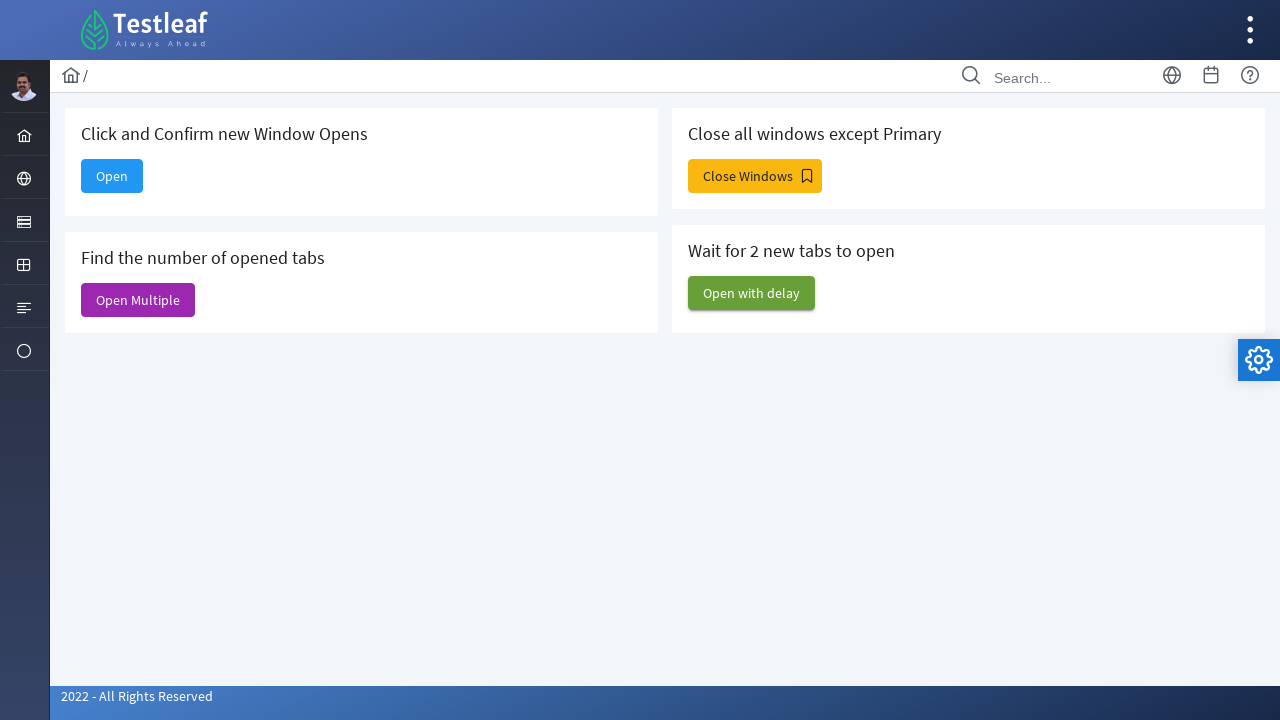

Maximized browser window to 1920x1080
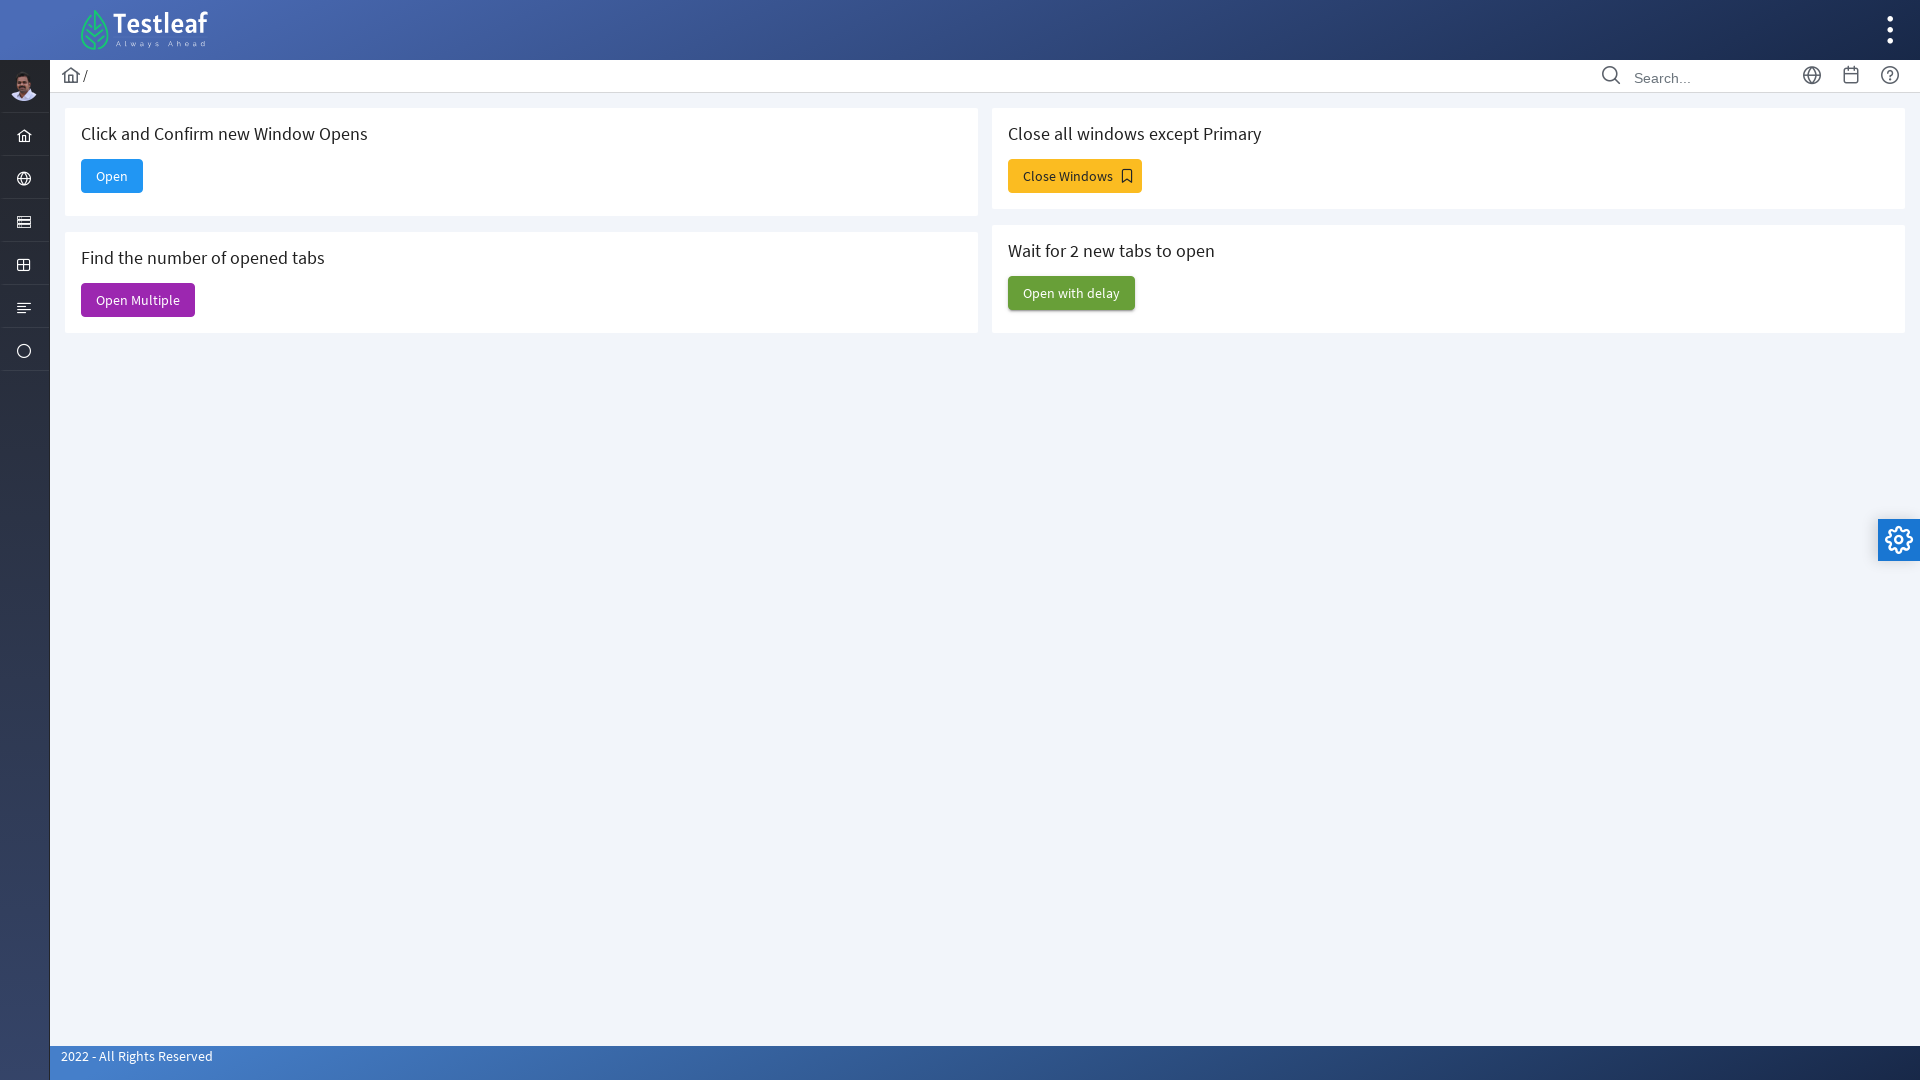

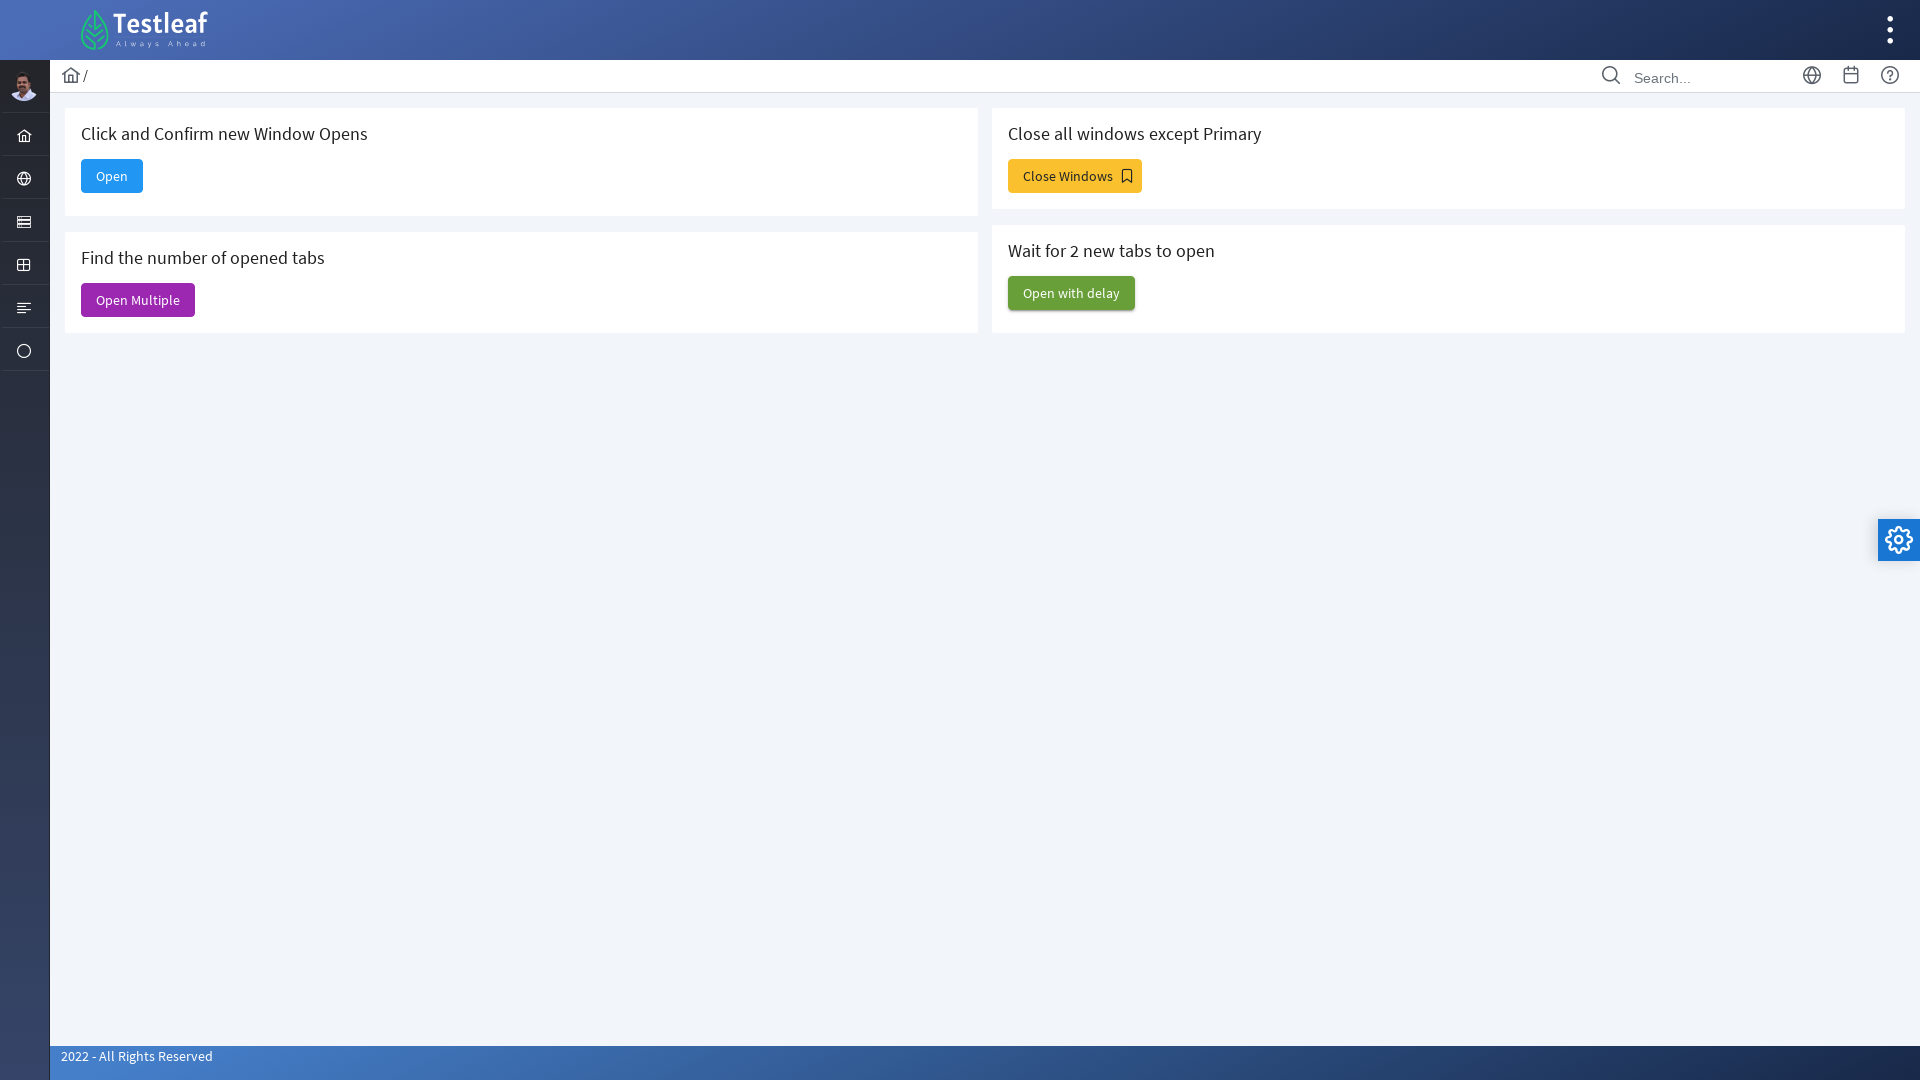